Tests dropdown selection functionality by navigating to dropdown page and selecting an option

Starting URL: http://the-internet.herokuapp.com/

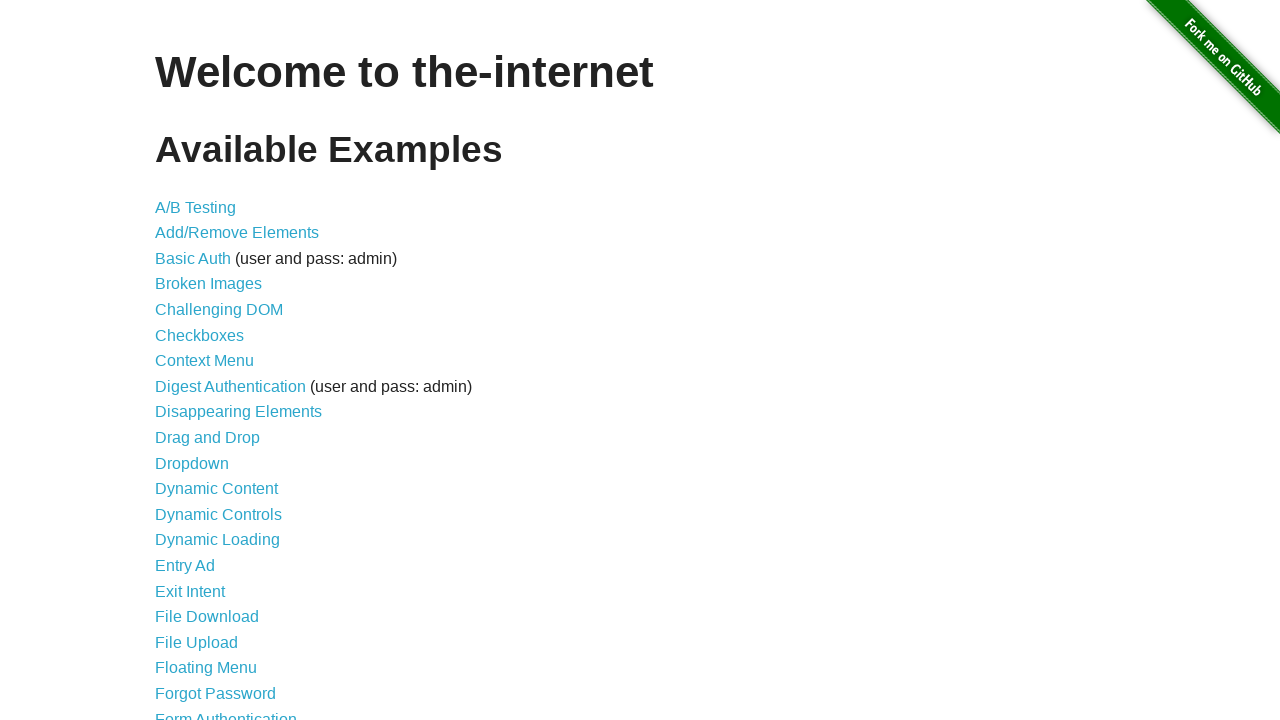

Clicked dropdown page link at (192, 463) on a[href='/dropdown']
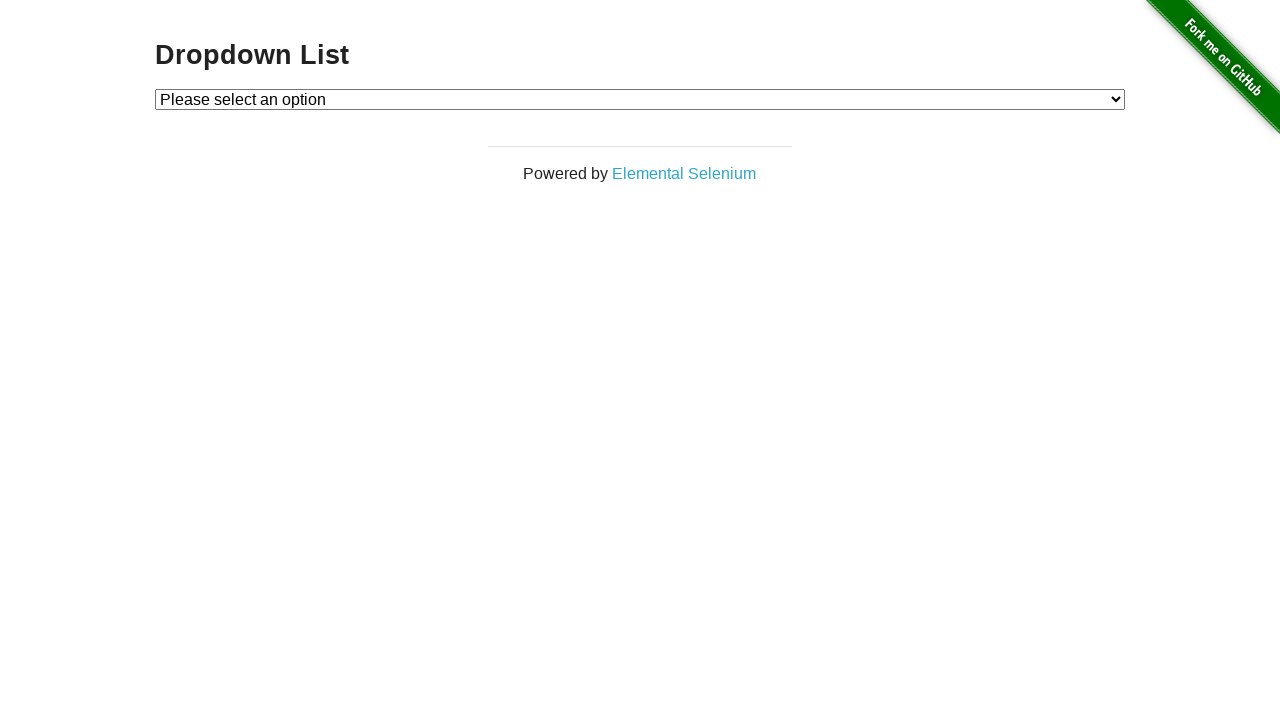

Dropdown selector element loaded
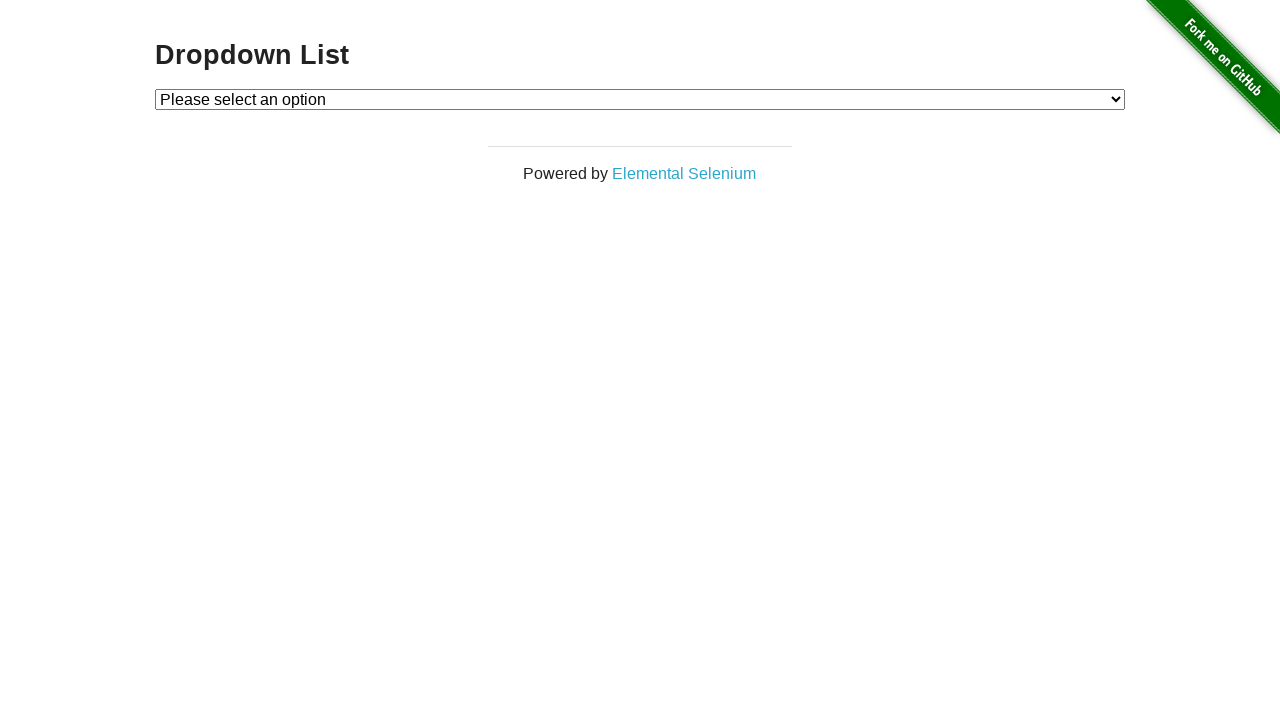

Selected Option 1 from dropdown menu on select#dropdown
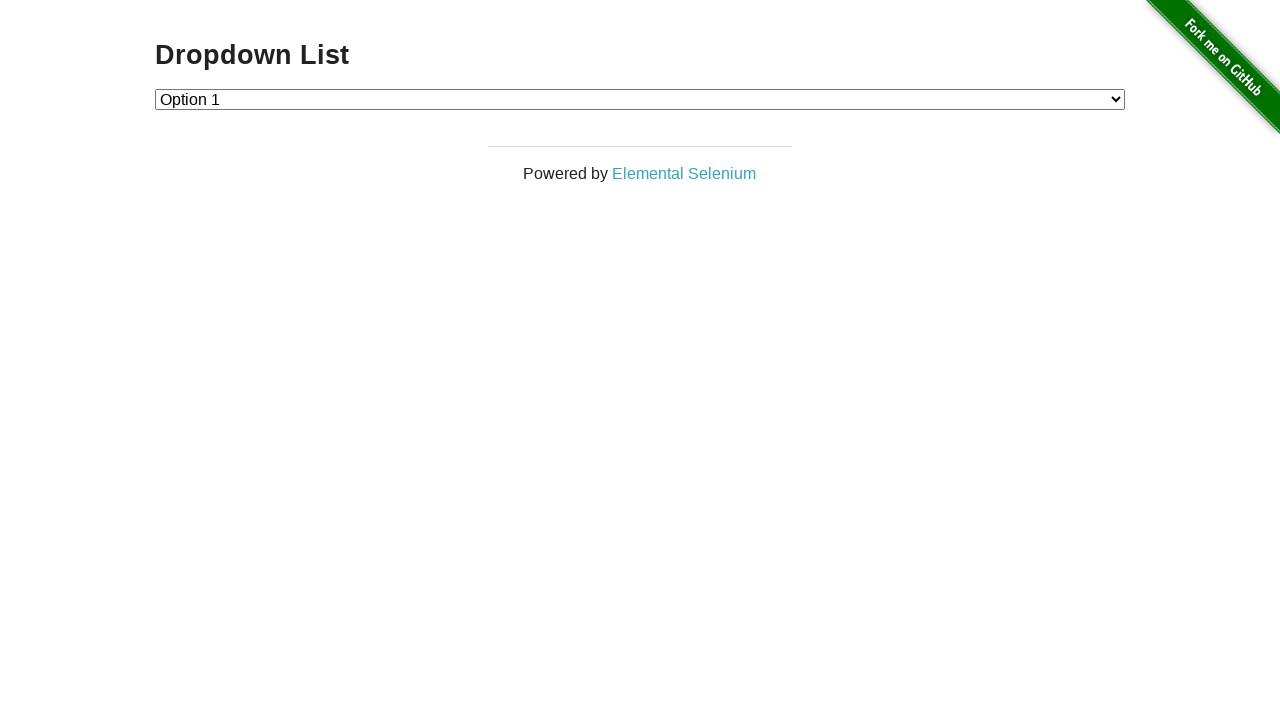

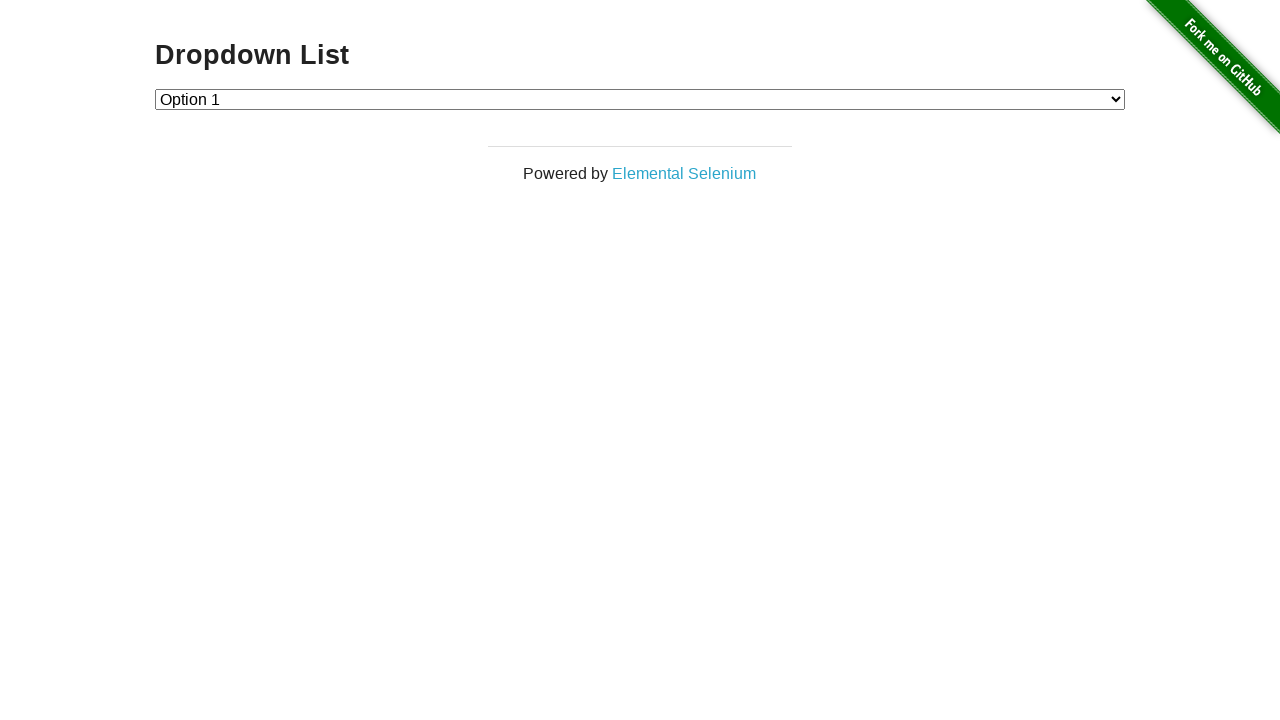